Tests hover functionality by hovering over an avatar and verifying that additional user information (caption) appears on the page.

Starting URL: http://the-internet.herokuapp.com/hovers

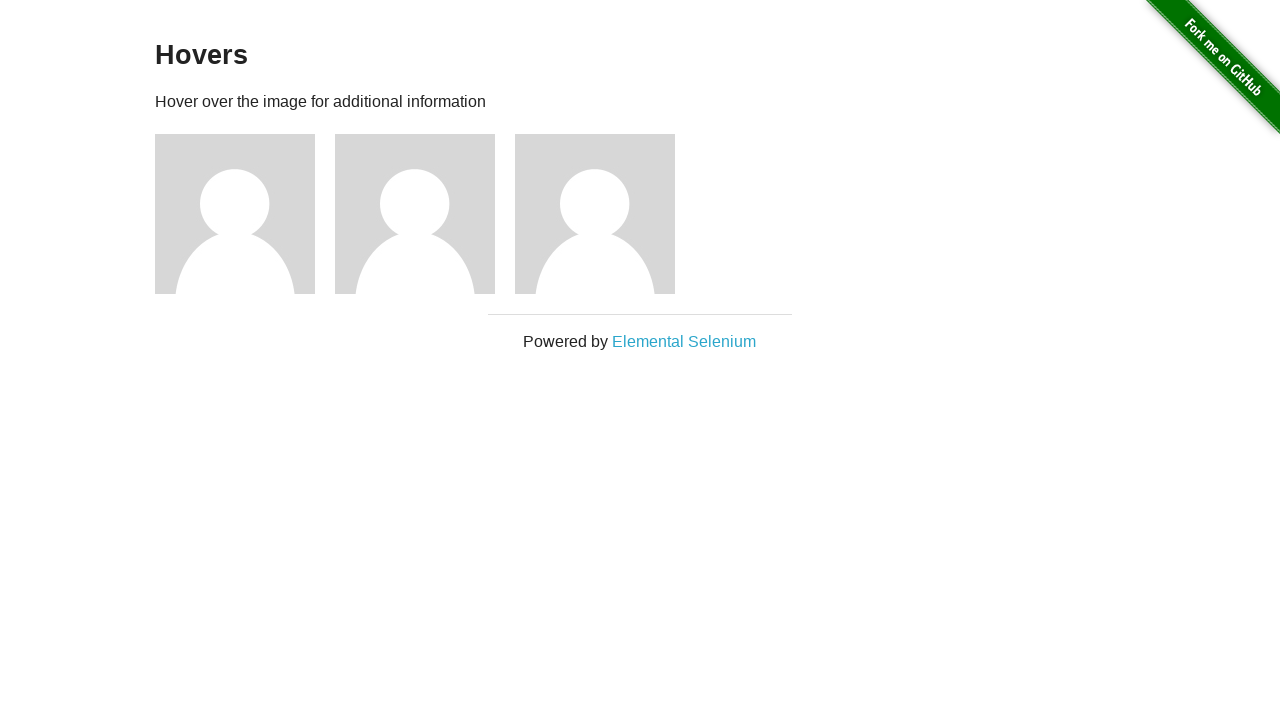

Located the first avatar figure element
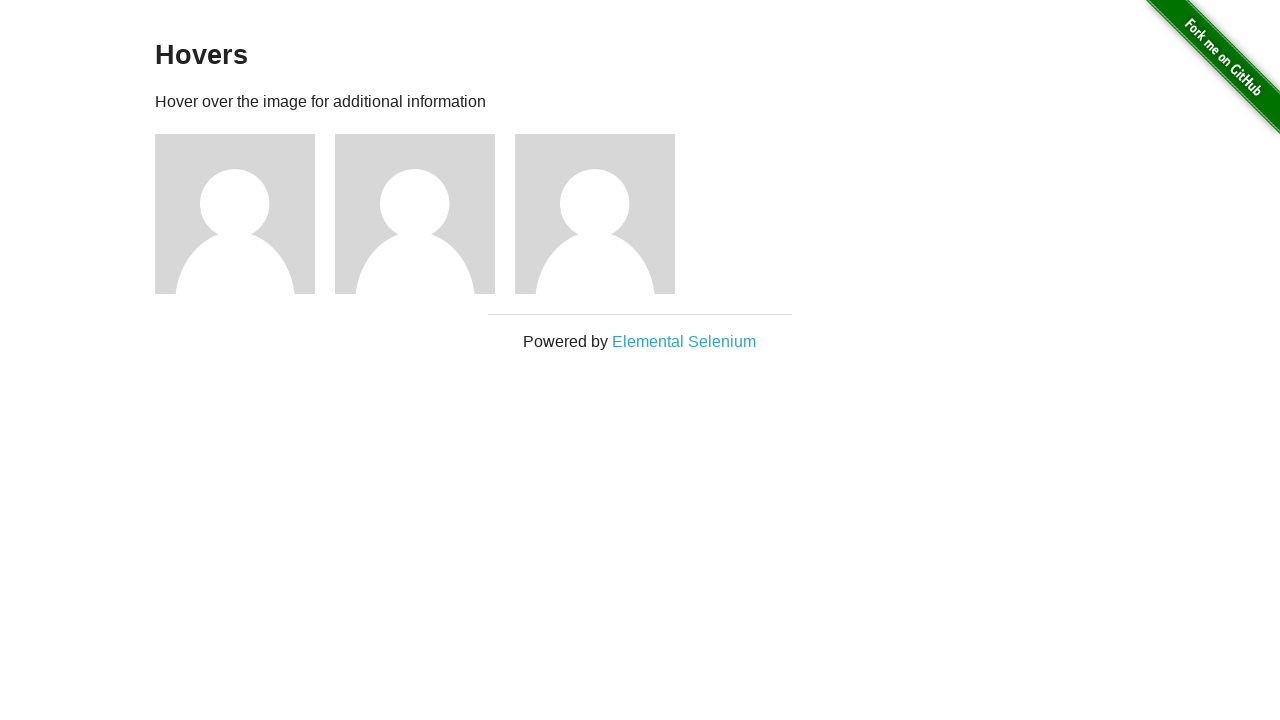

Hovered over the avatar to trigger hover effect at (245, 214) on .figure >> nth=0
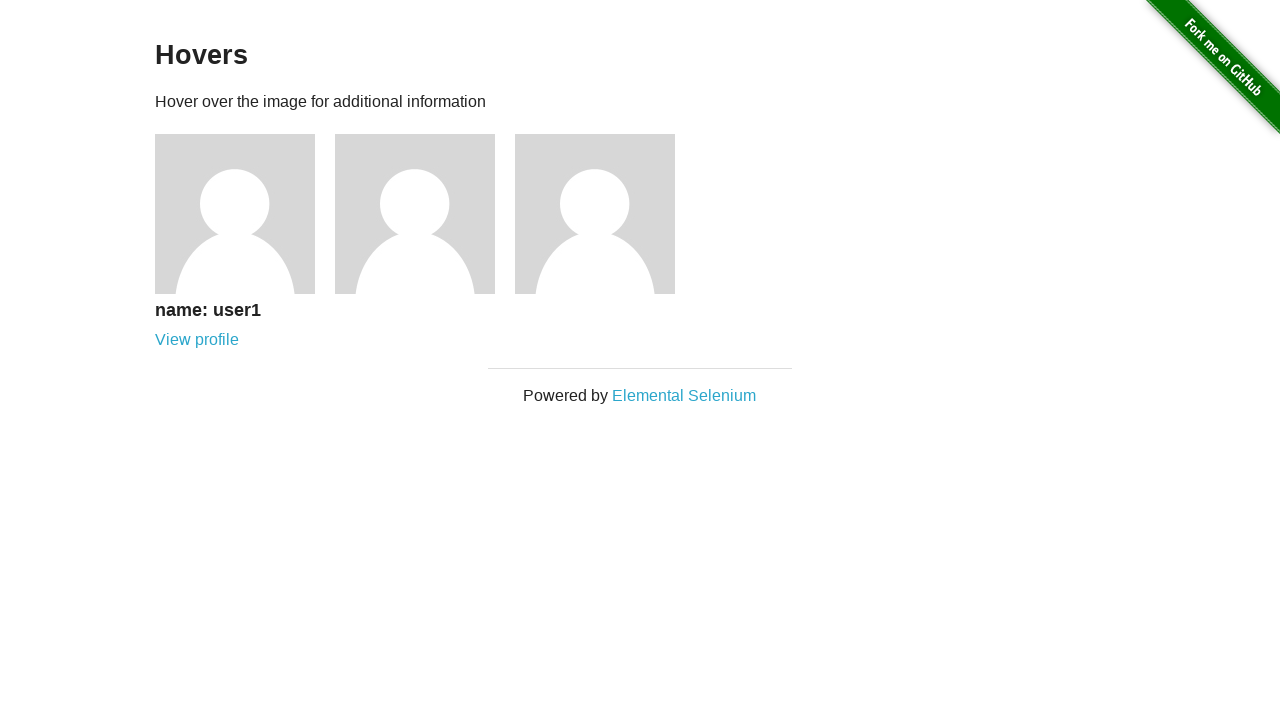

Located the avatar caption element
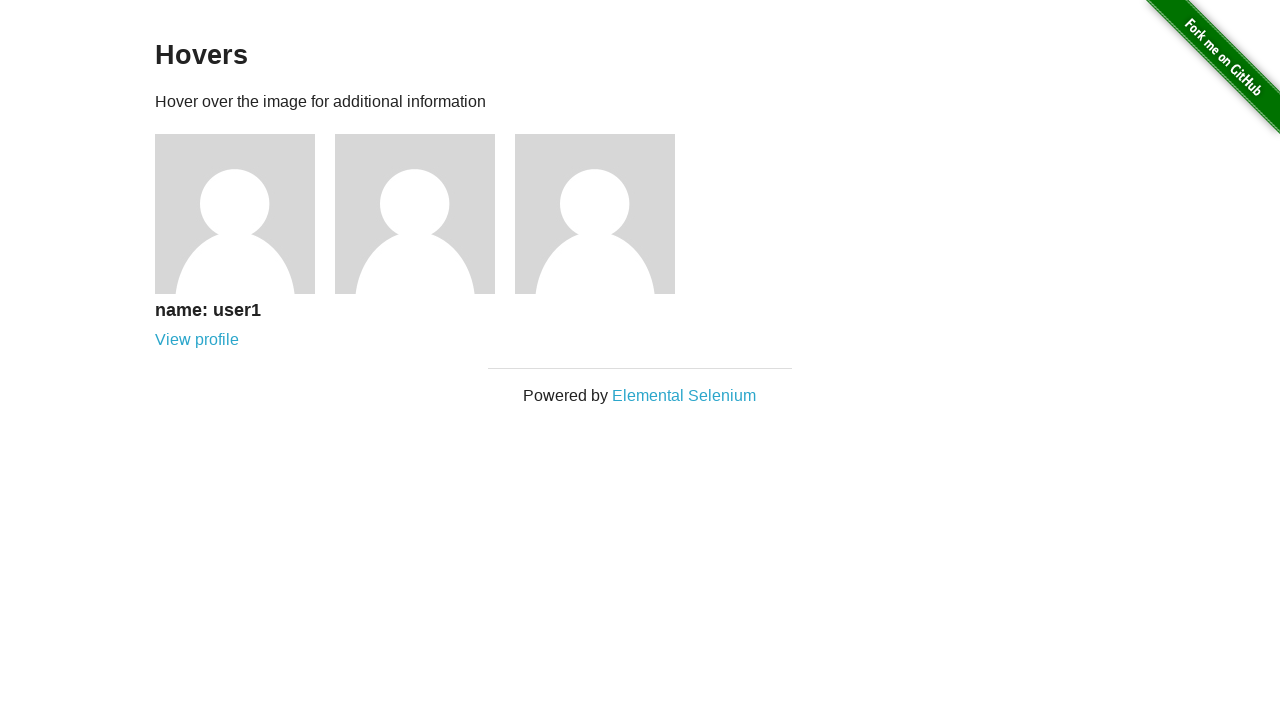

Verified that avatar caption is visible after hover
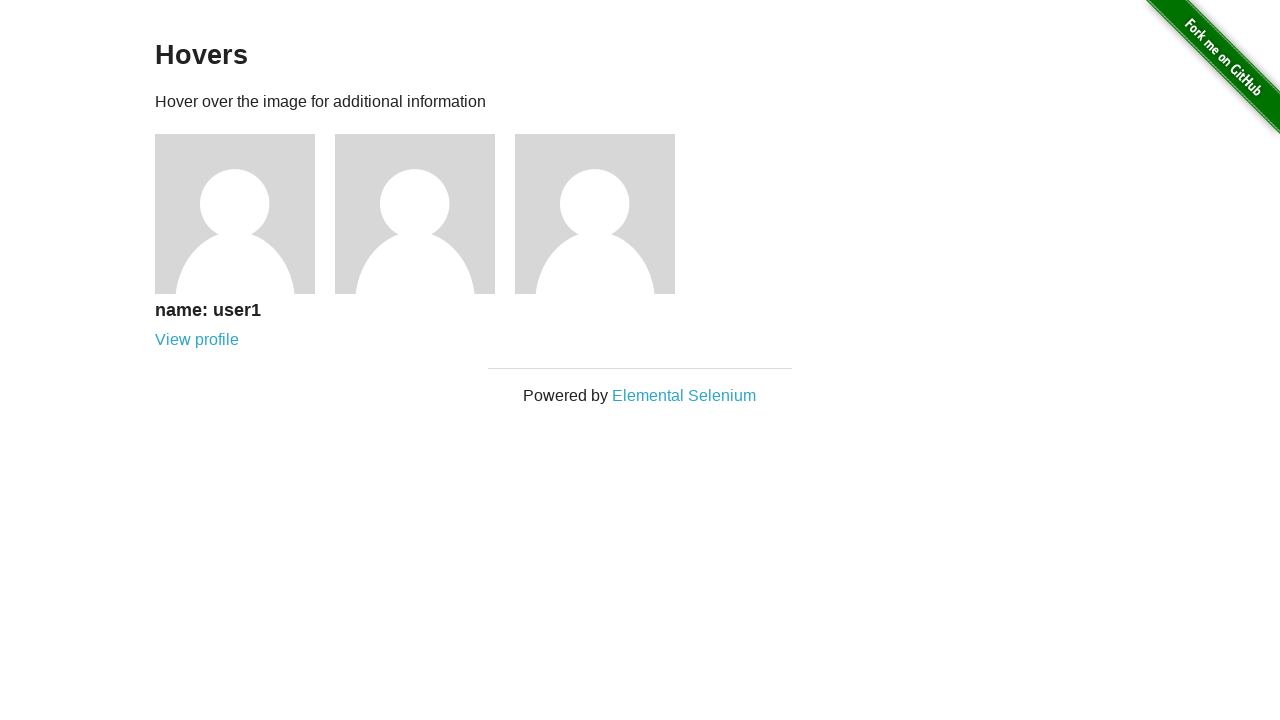

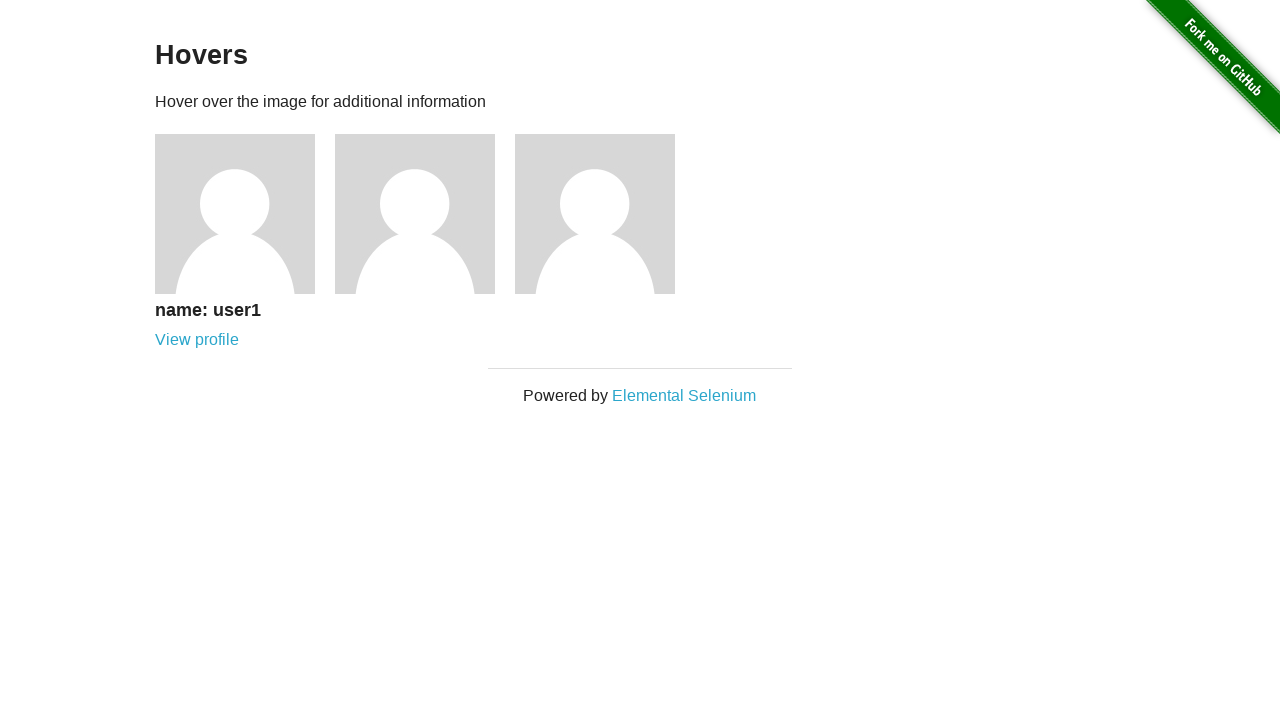